Tests Dynamic Content page by clicking the refresh link multiple times to see content changes

Starting URL: https://the-internet.herokuapp.com/

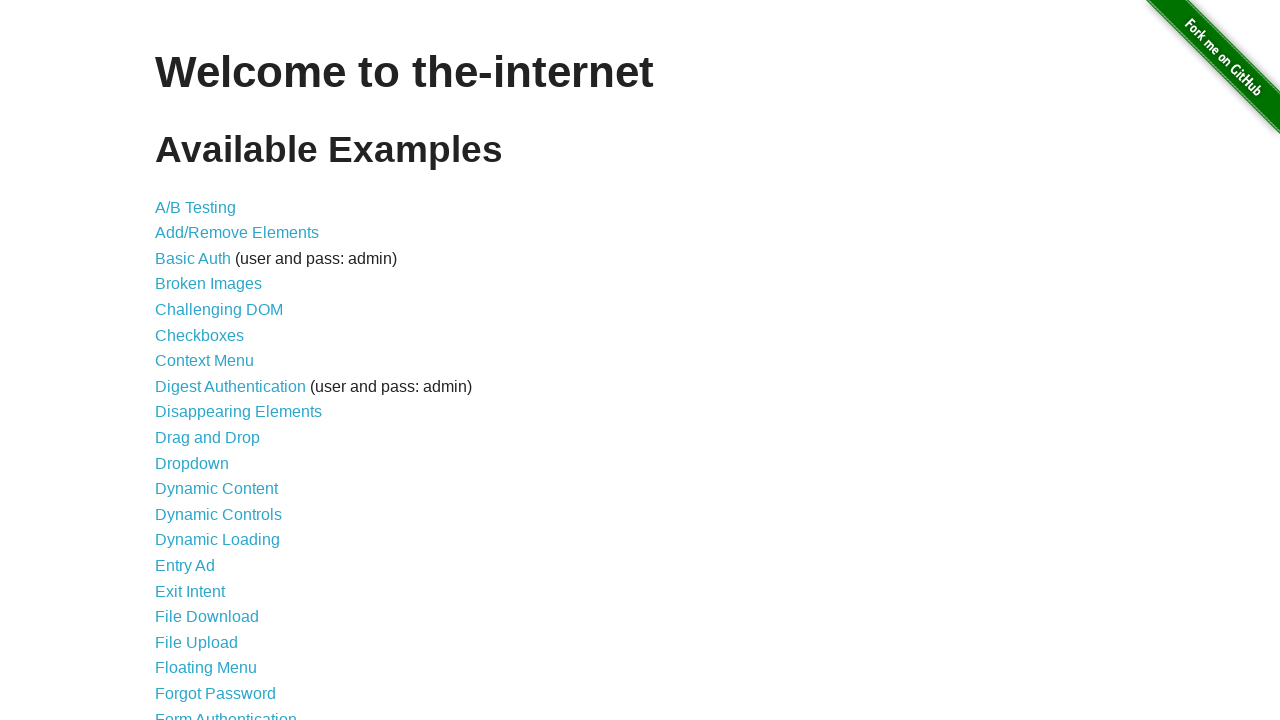

Clicked on Dynamic Content link at (216, 489) on text=Dynamic Content
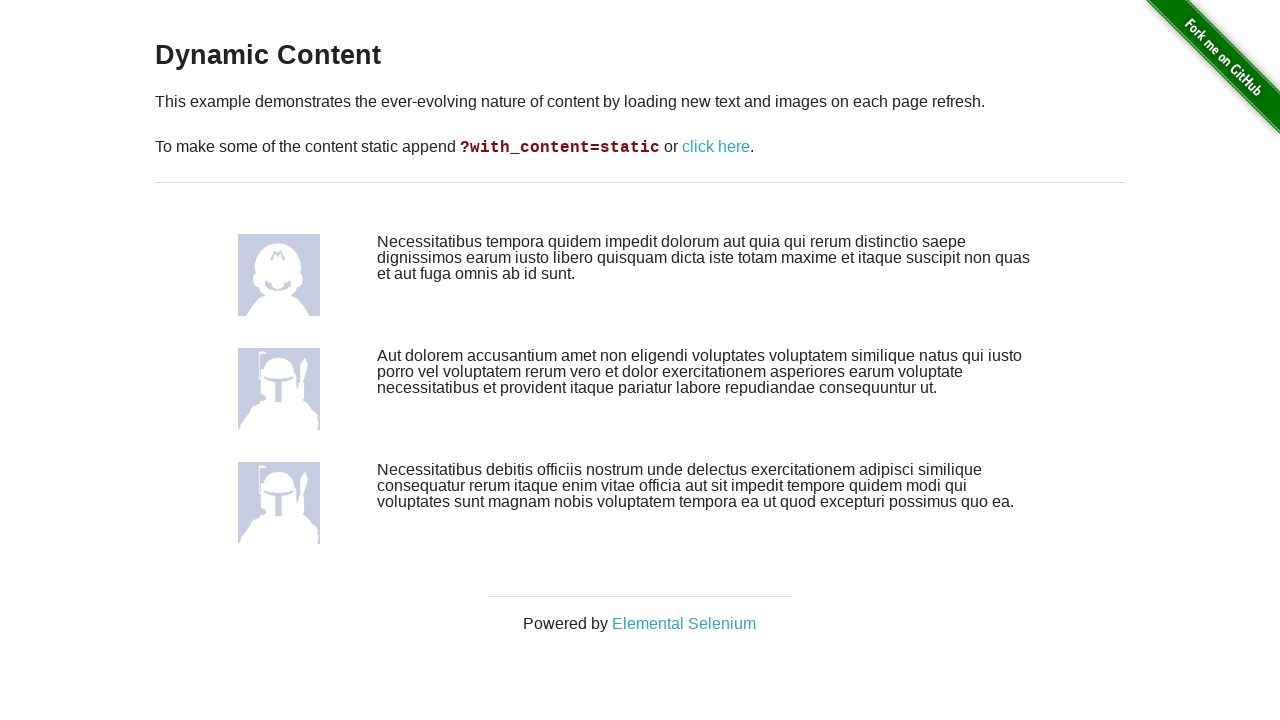

Dynamic Content page loaded
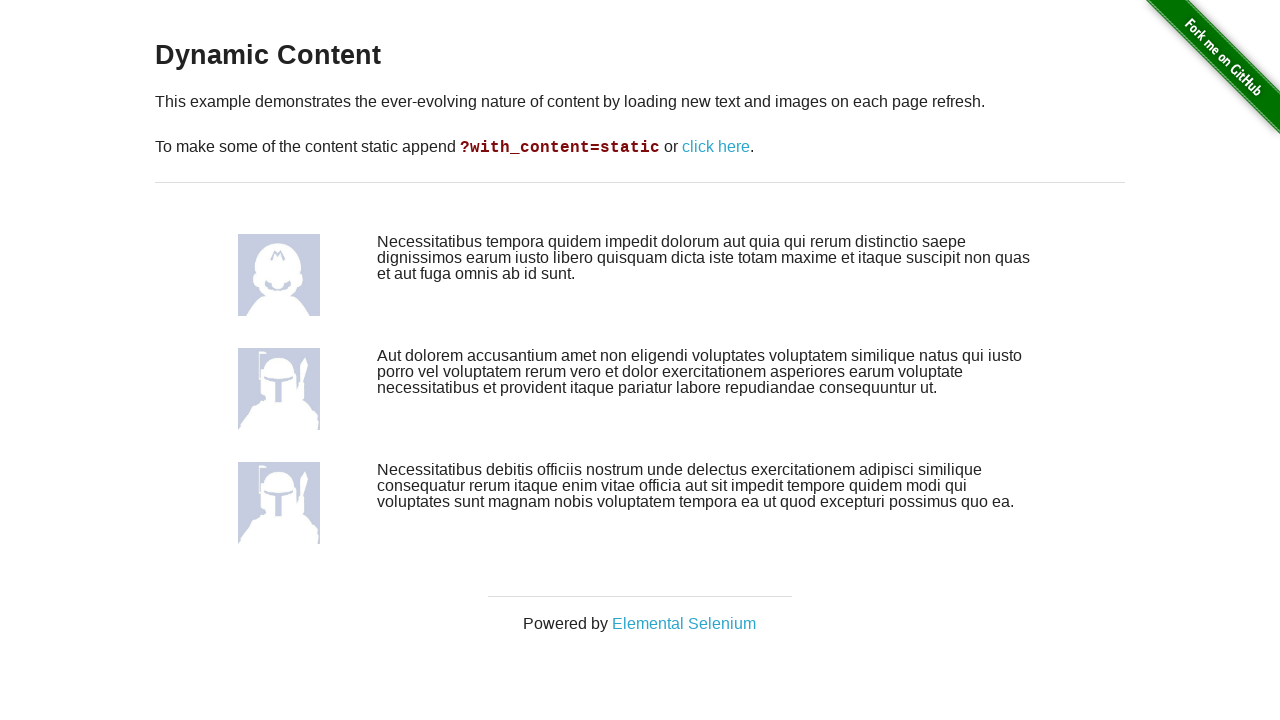

Clicked refresh link (iteration 1 of 3) at (716, 147) on text=click here
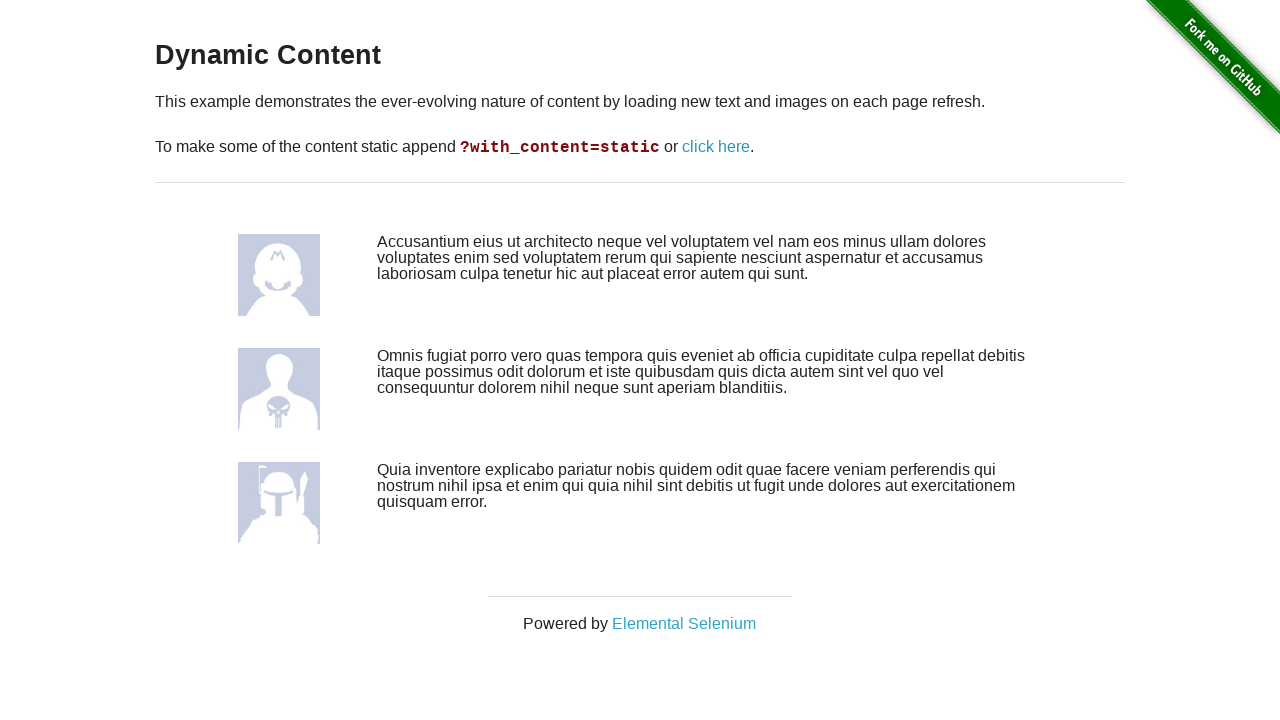

Dynamic content refreshed and loaded (iteration 1 of 3)
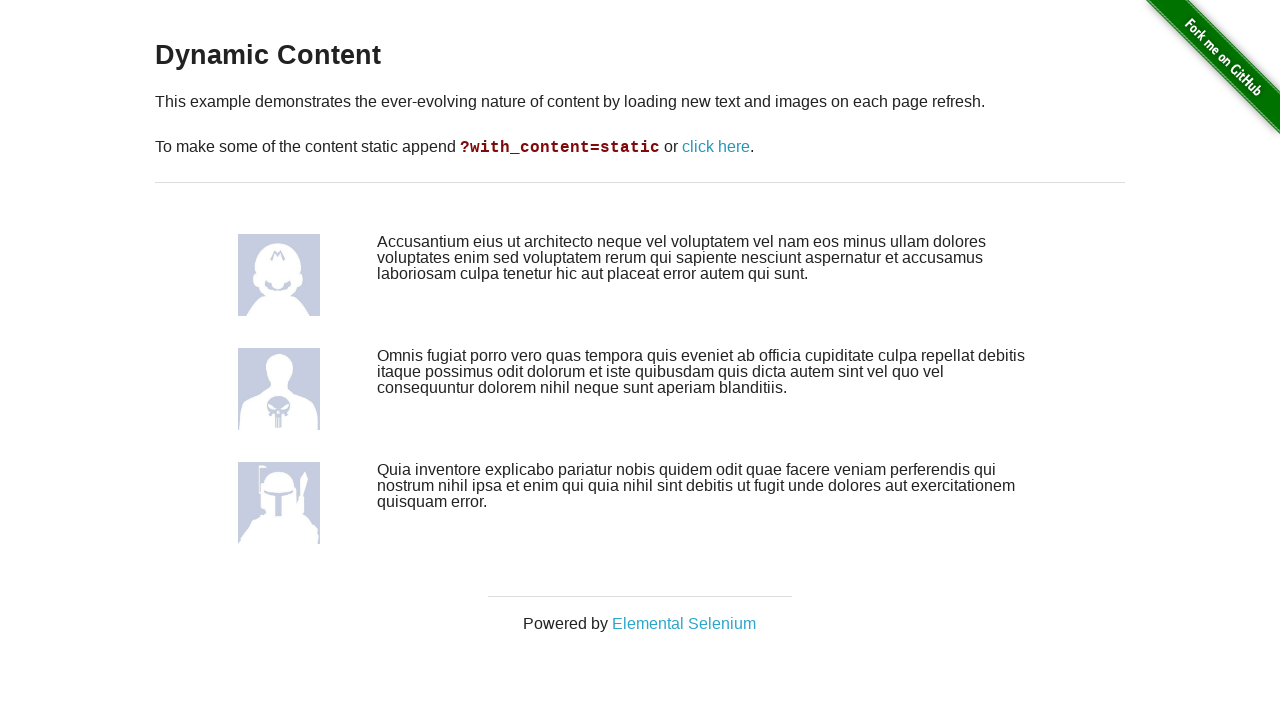

Clicked refresh link (iteration 2 of 3) at (716, 147) on text=click here
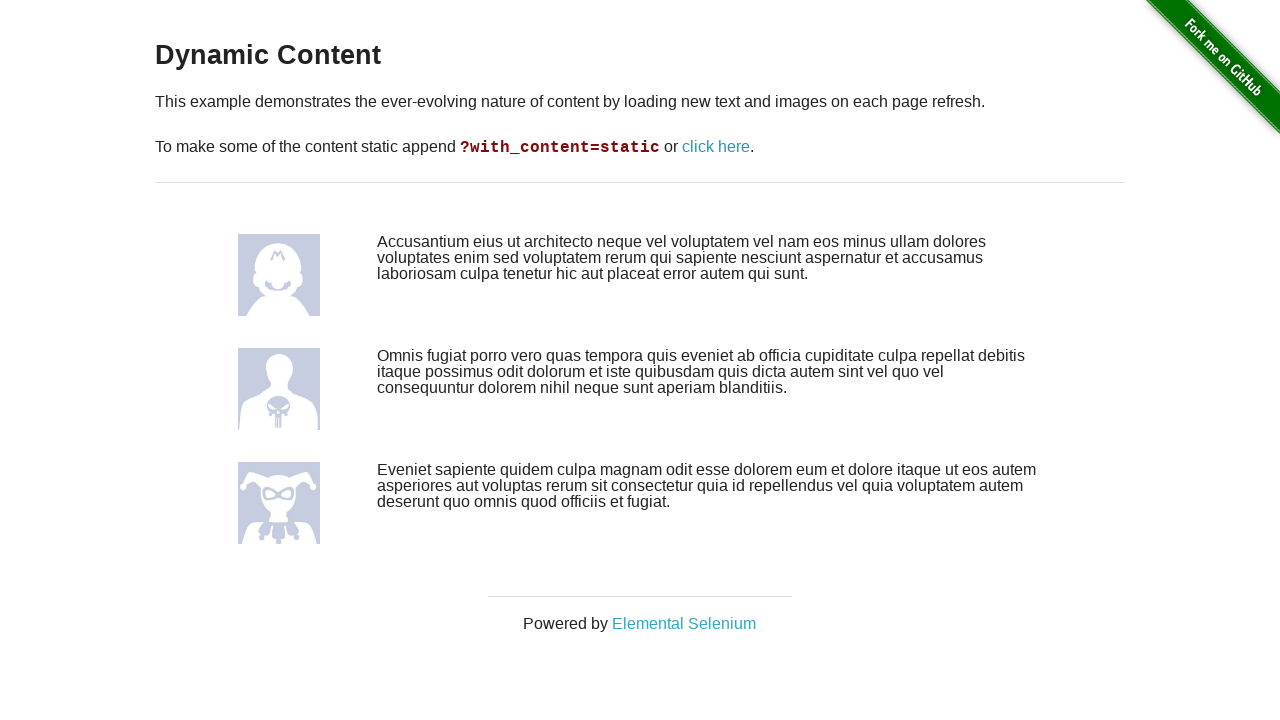

Dynamic content refreshed and loaded (iteration 2 of 3)
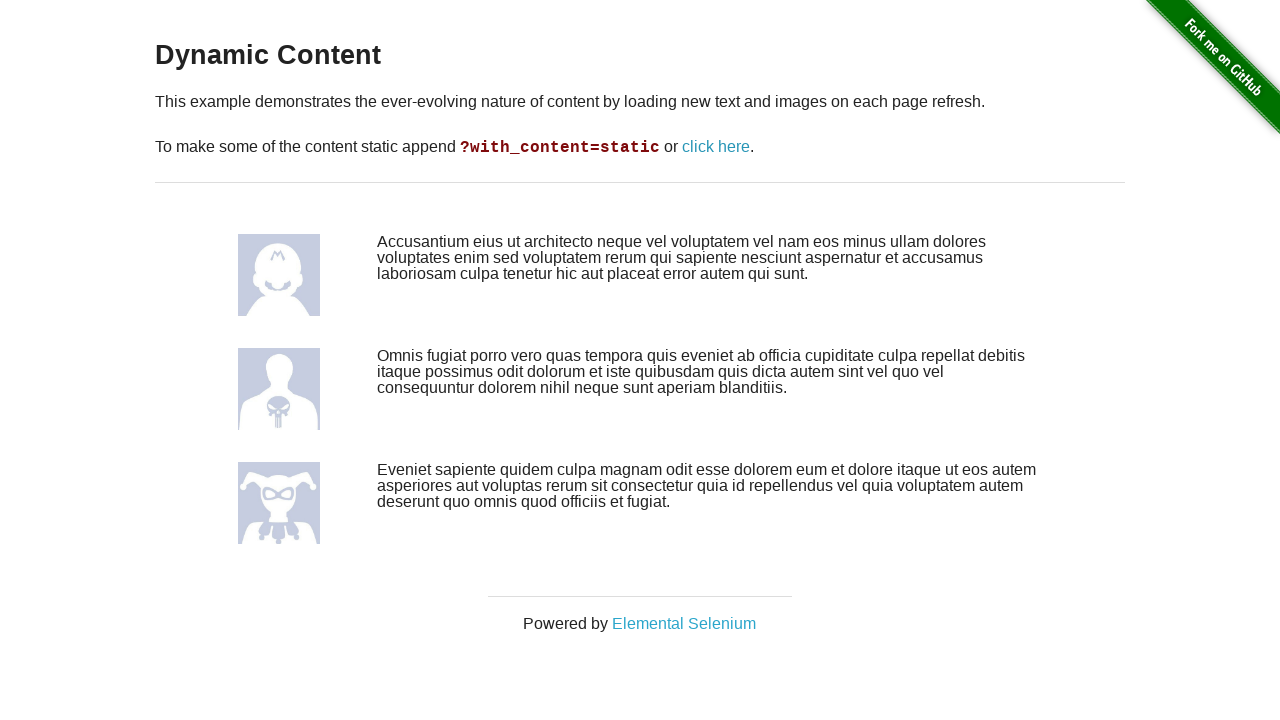

Clicked refresh link (iteration 3 of 3) at (716, 147) on text=click here
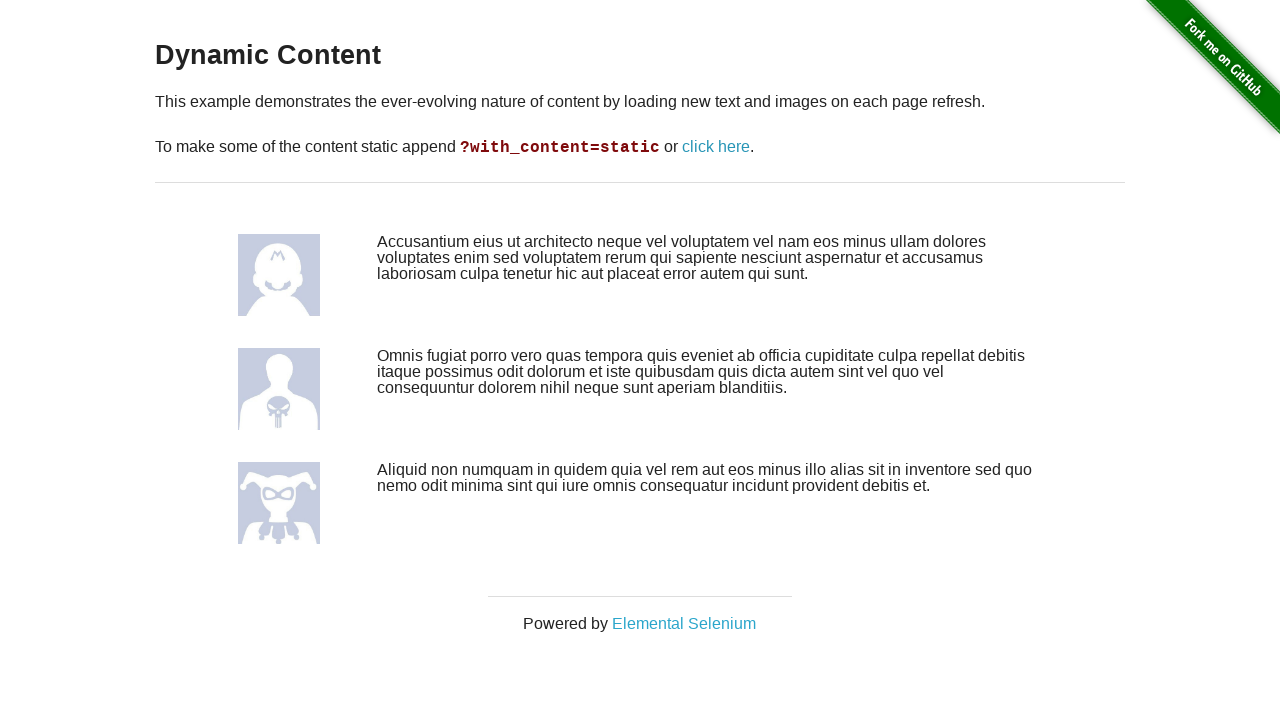

Dynamic content refreshed and loaded (iteration 3 of 3)
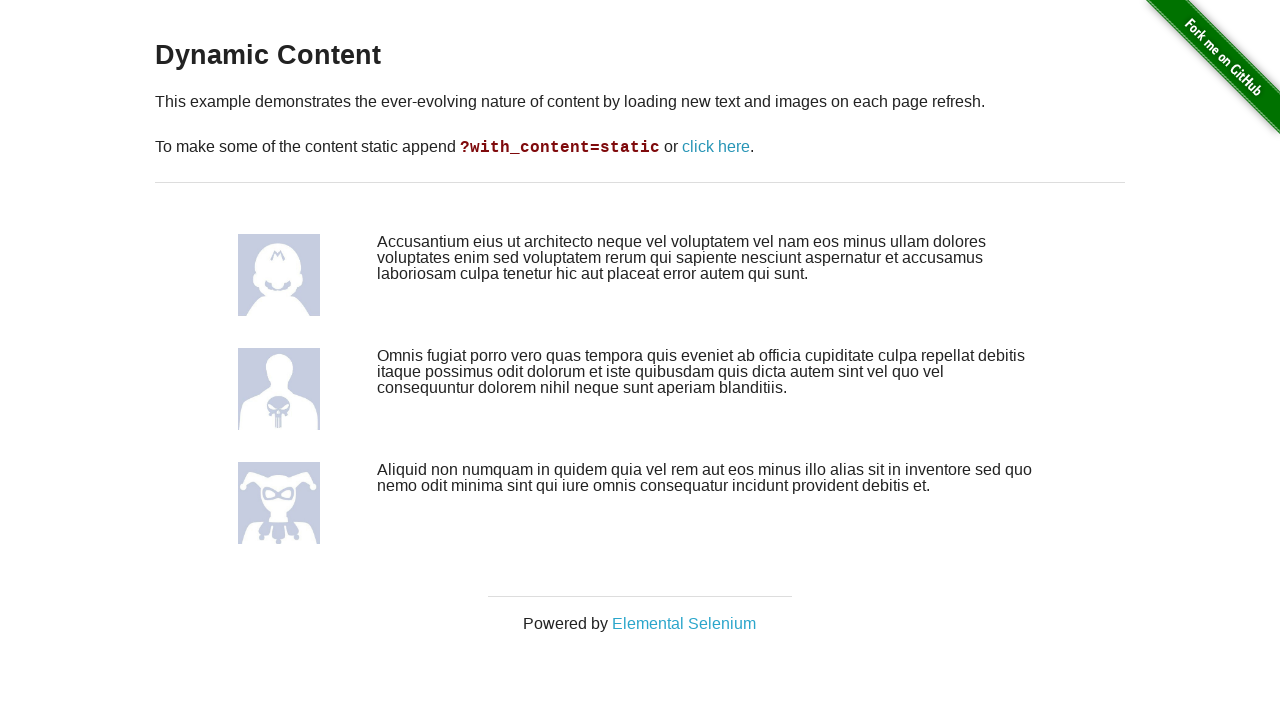

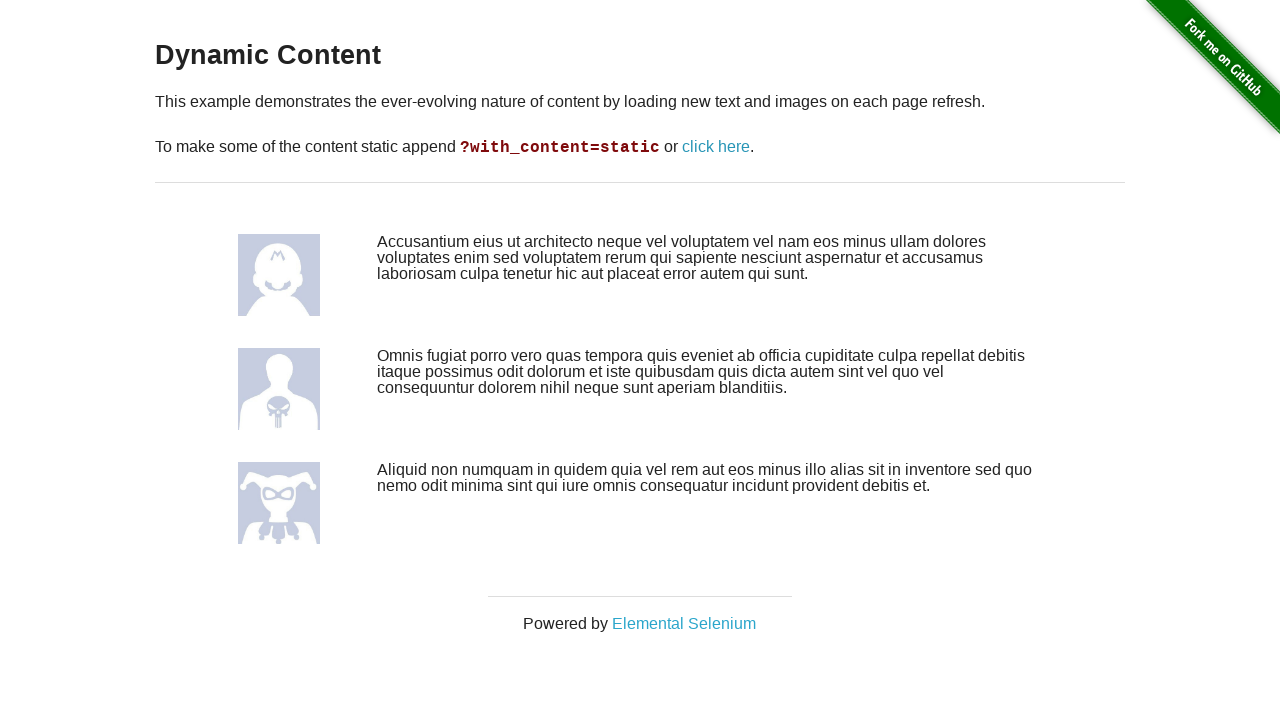